Tests flight search functionality by selecting departure and arrival cities and clicking the search button

Starting URL: https://rahulshettyacademy.com/dropdownsPractise/

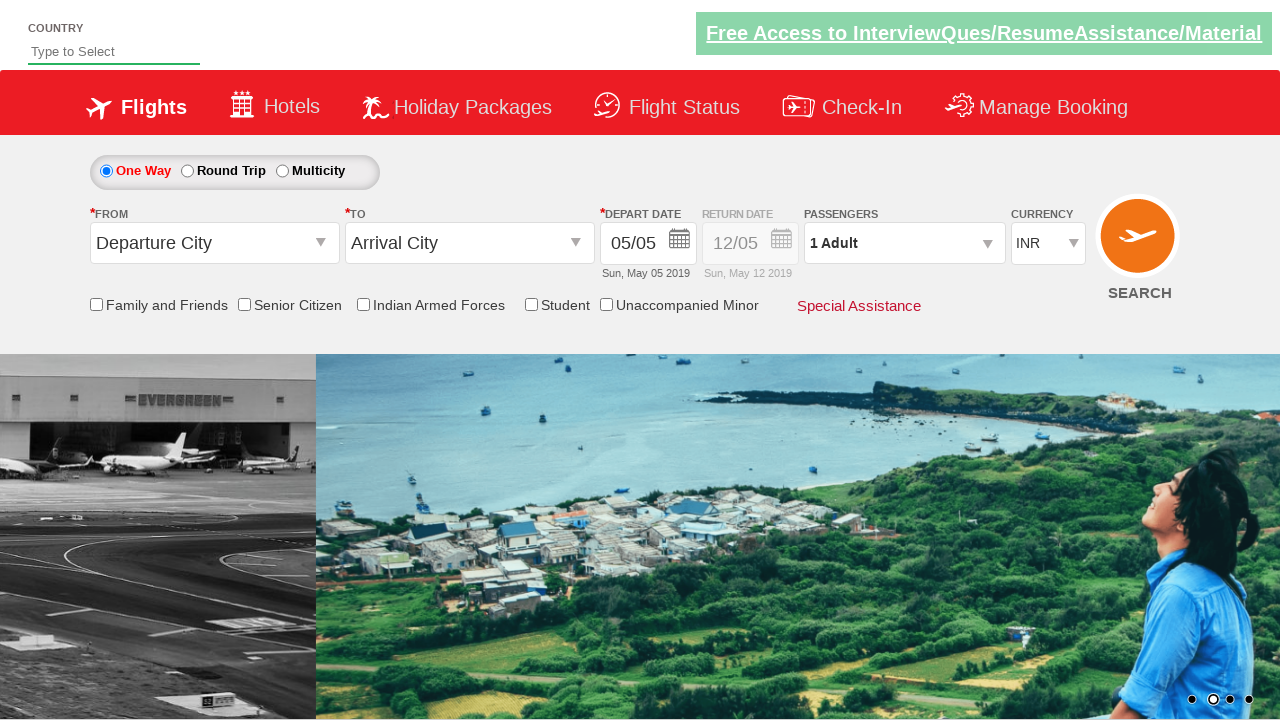

Filled departure city field with 'Gwalior (GWL)' on #ctl00_mainContent_ddl_originStation1_CTXT
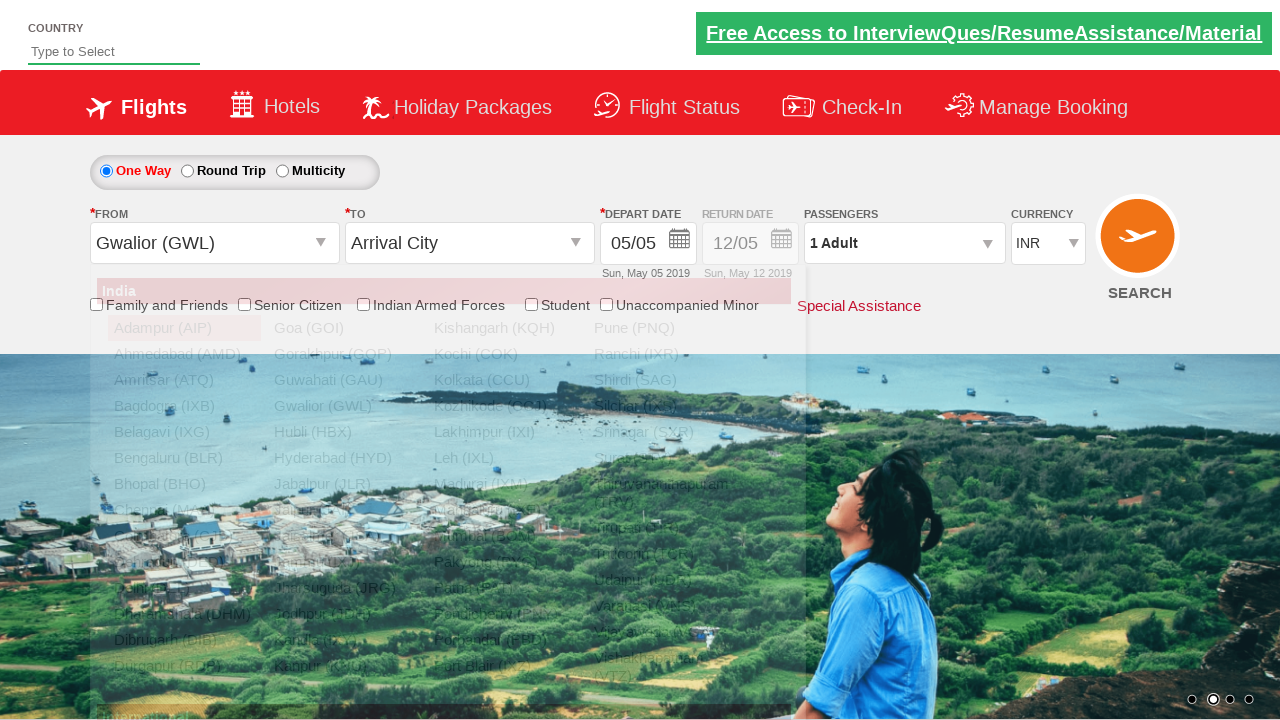

Filled arrival city field with 'Gwalior (GWL)' on #ctl00_mainContent_ddl_destinationStation1_CTXT
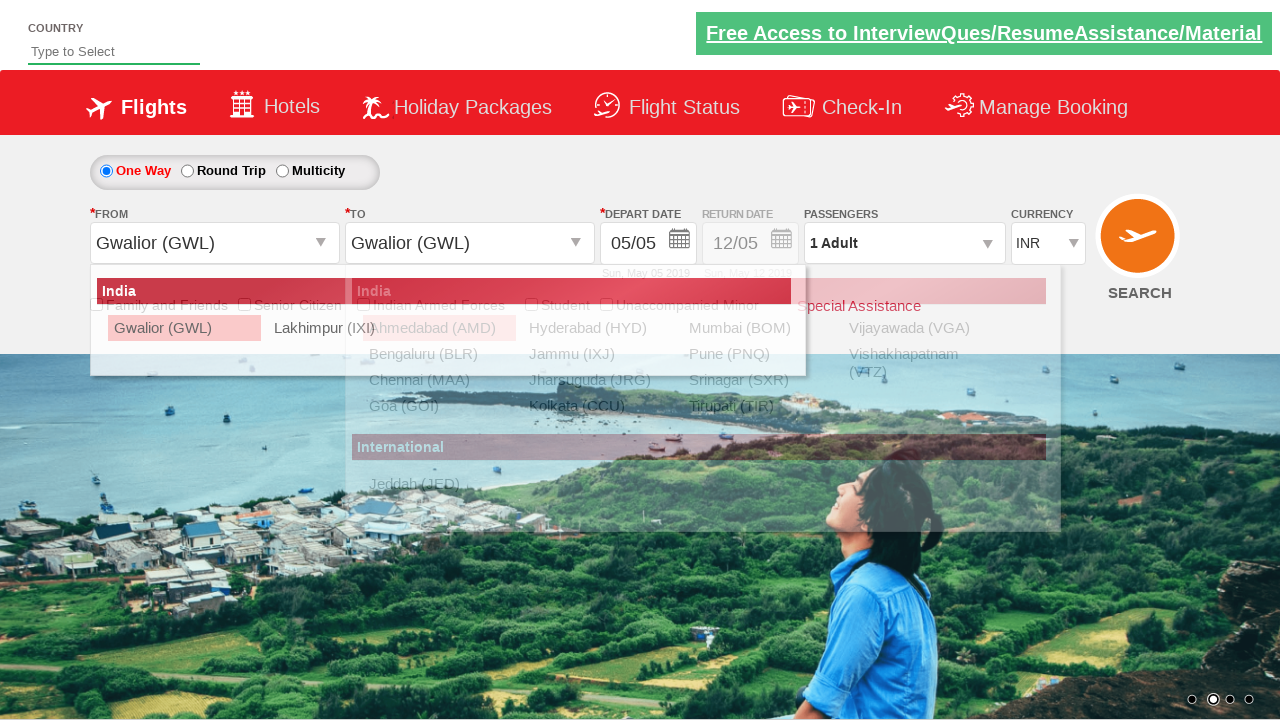

Clicked find flights button to search for flights at (1140, 245) on #ctl00_mainContent_btn_FindFlights
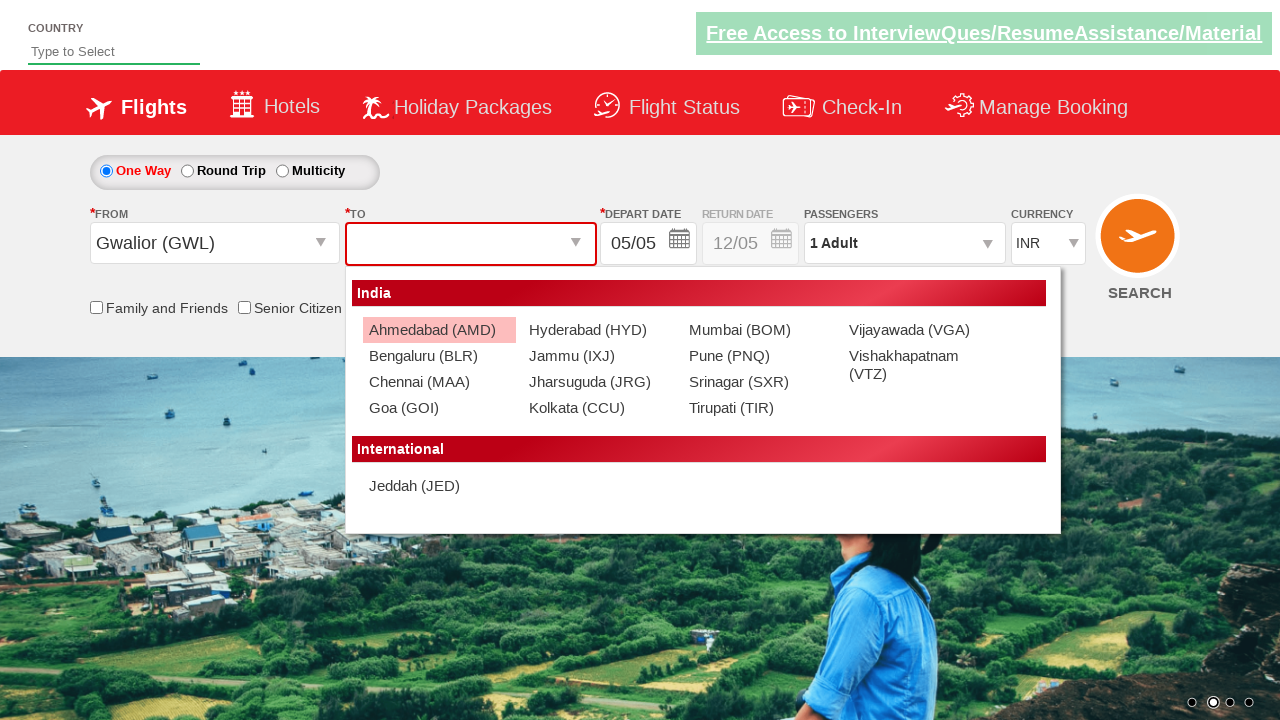

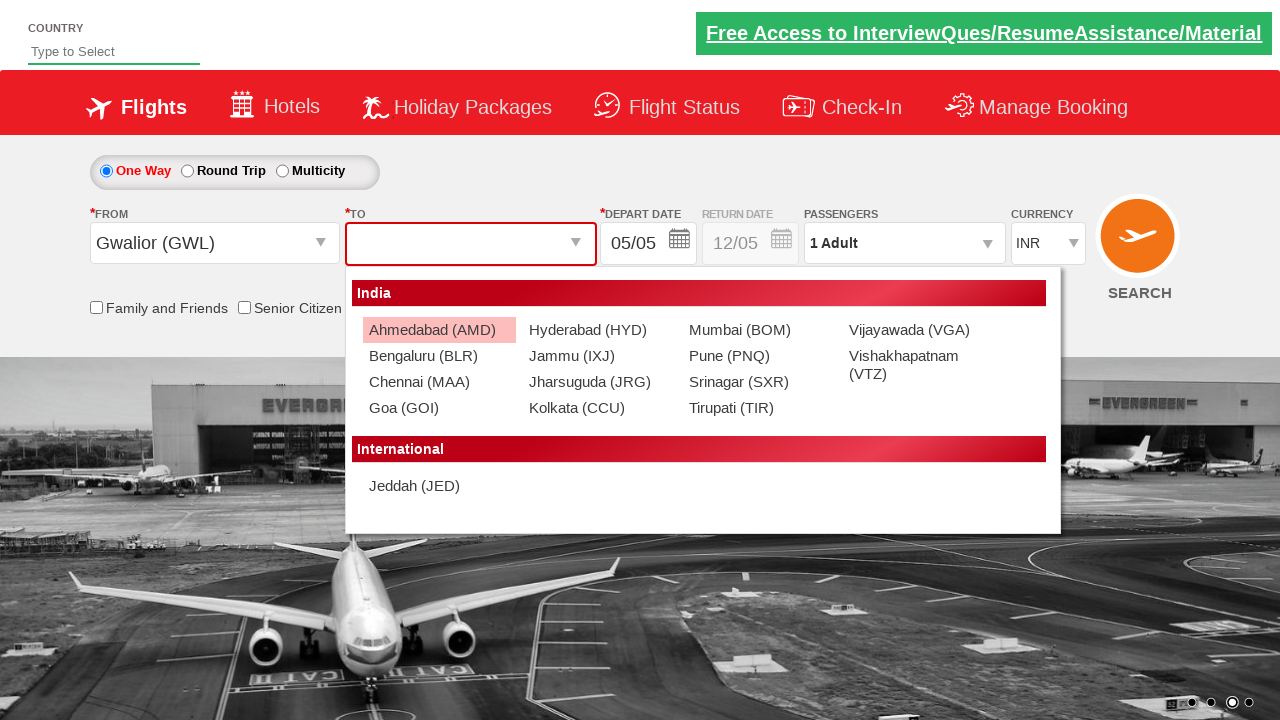